Verifies that a specific input field is disabled on the page

Starting URL: https://d3pv22lioo8876.cloudfront.net/tiptop/

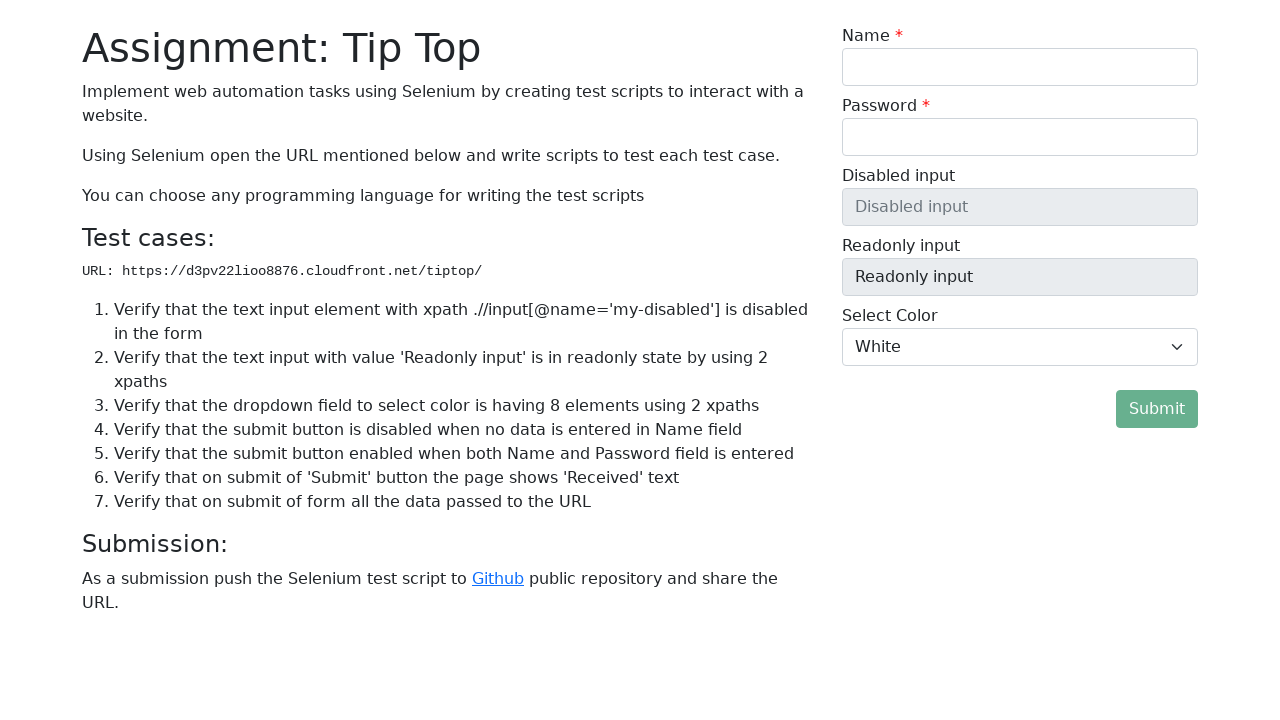

Navigated to the test page
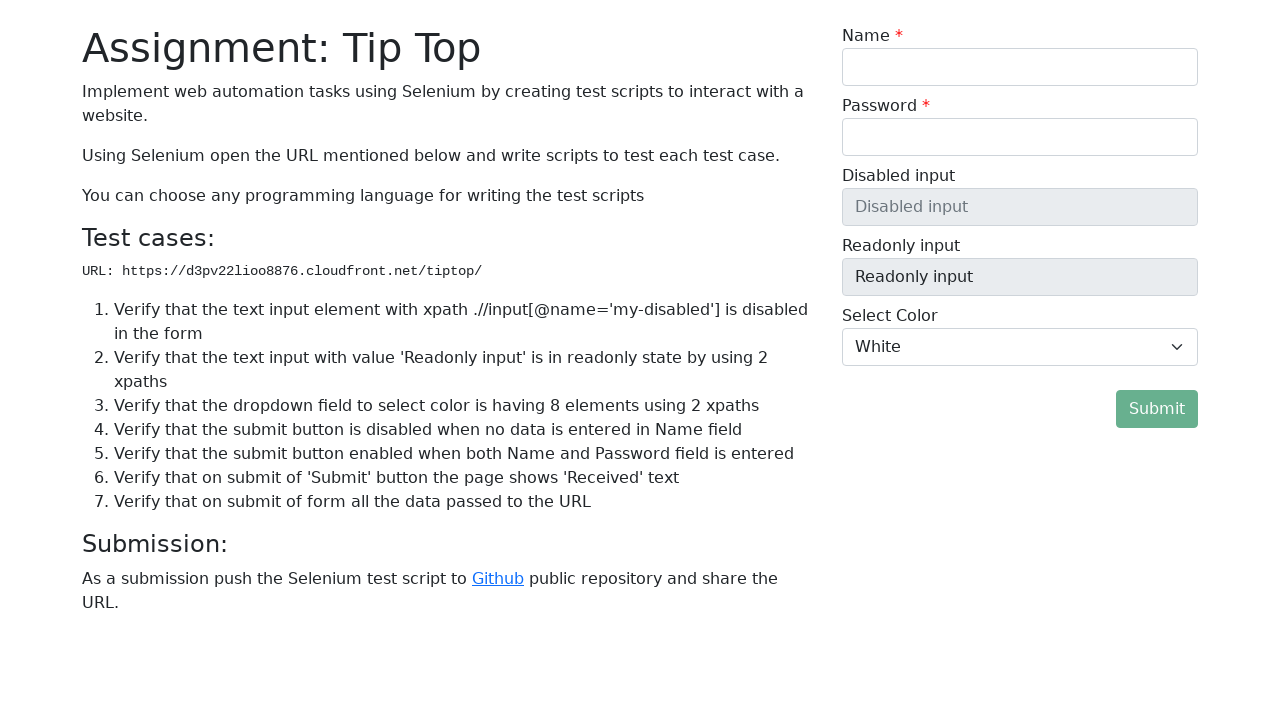

Located the input field with name='my-disabled'
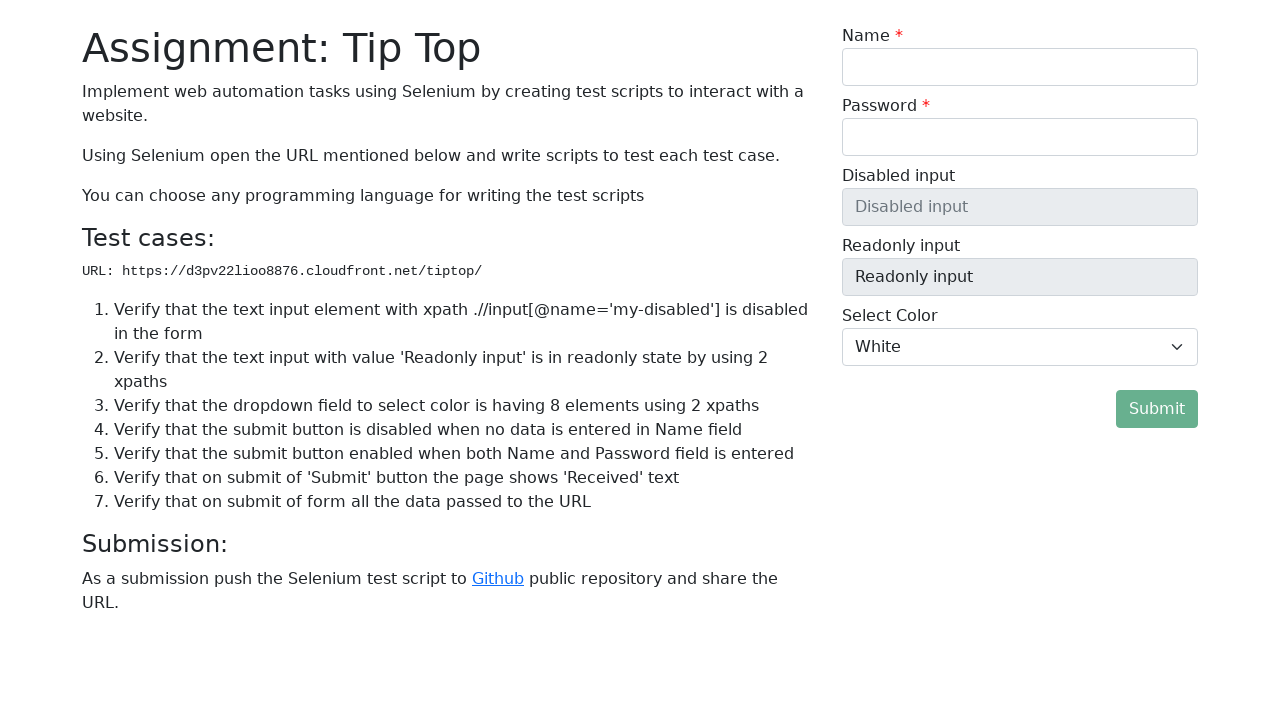

Verified that the input field is disabled
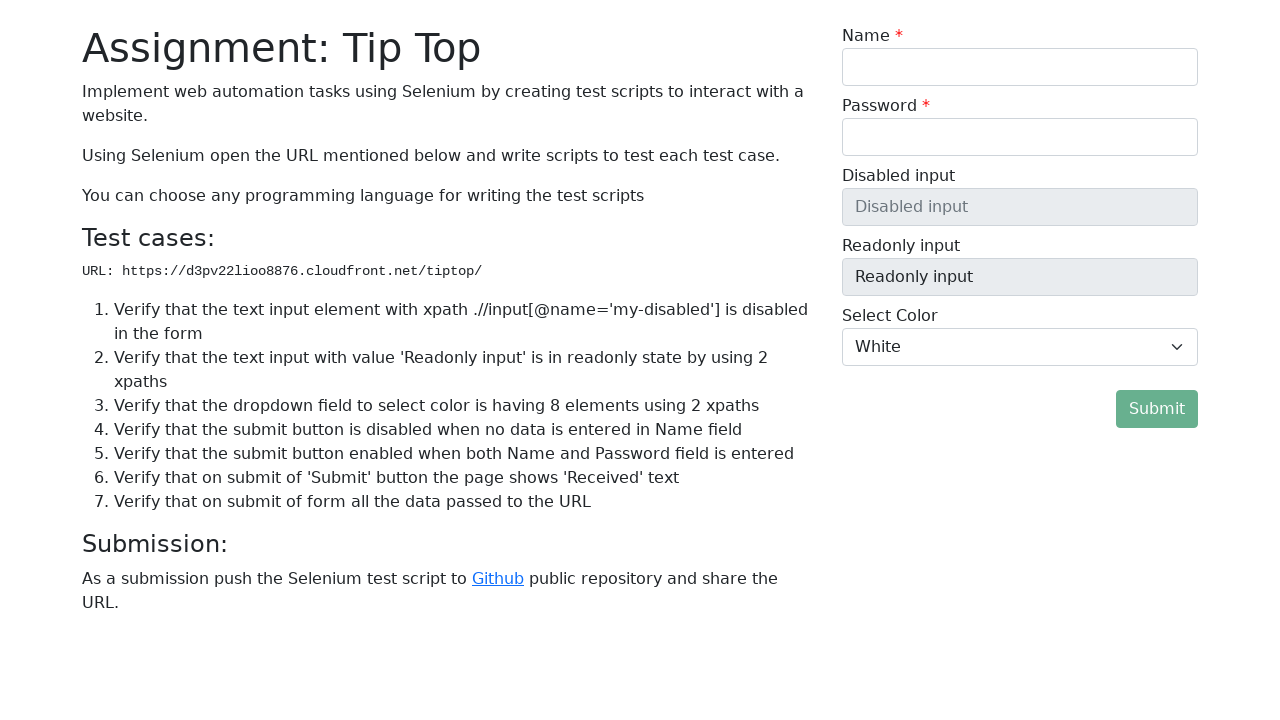

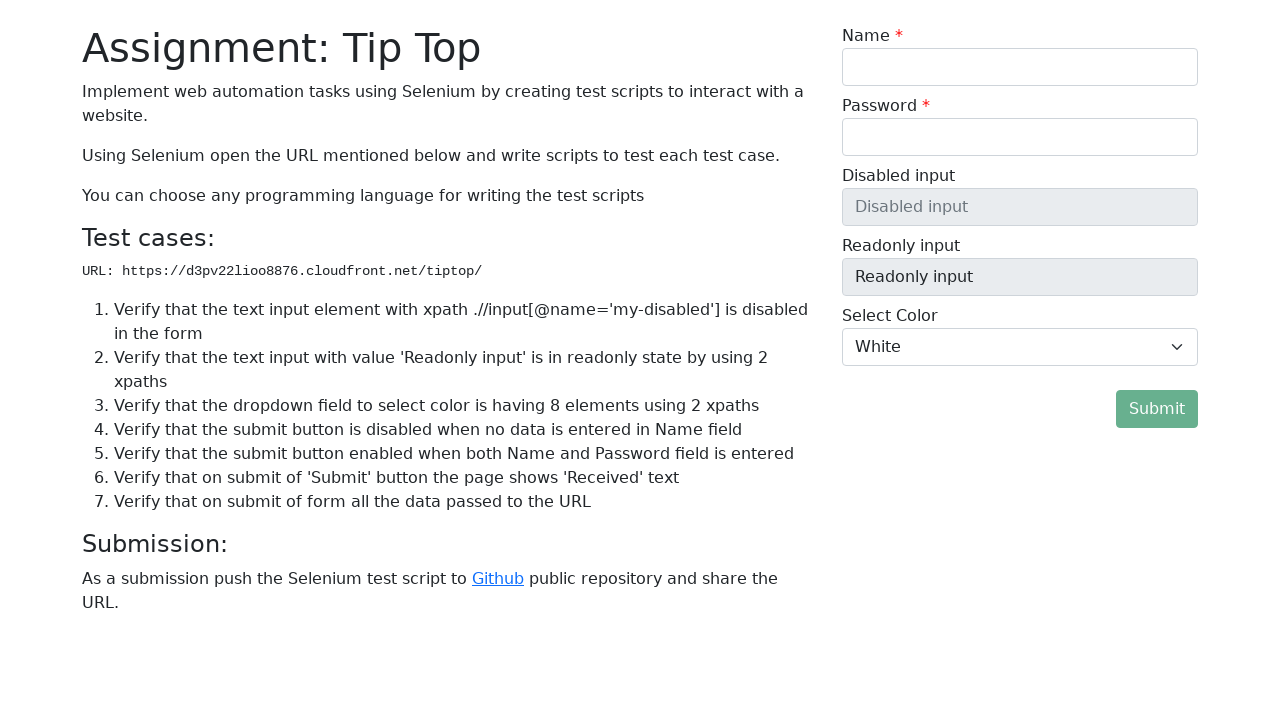